Tests drag and drop functionality on the jQuery UI demo page by dragging an element and dropping it onto a target droppable area within an iframe.

Starting URL: https://jqueryui.com/droppable/

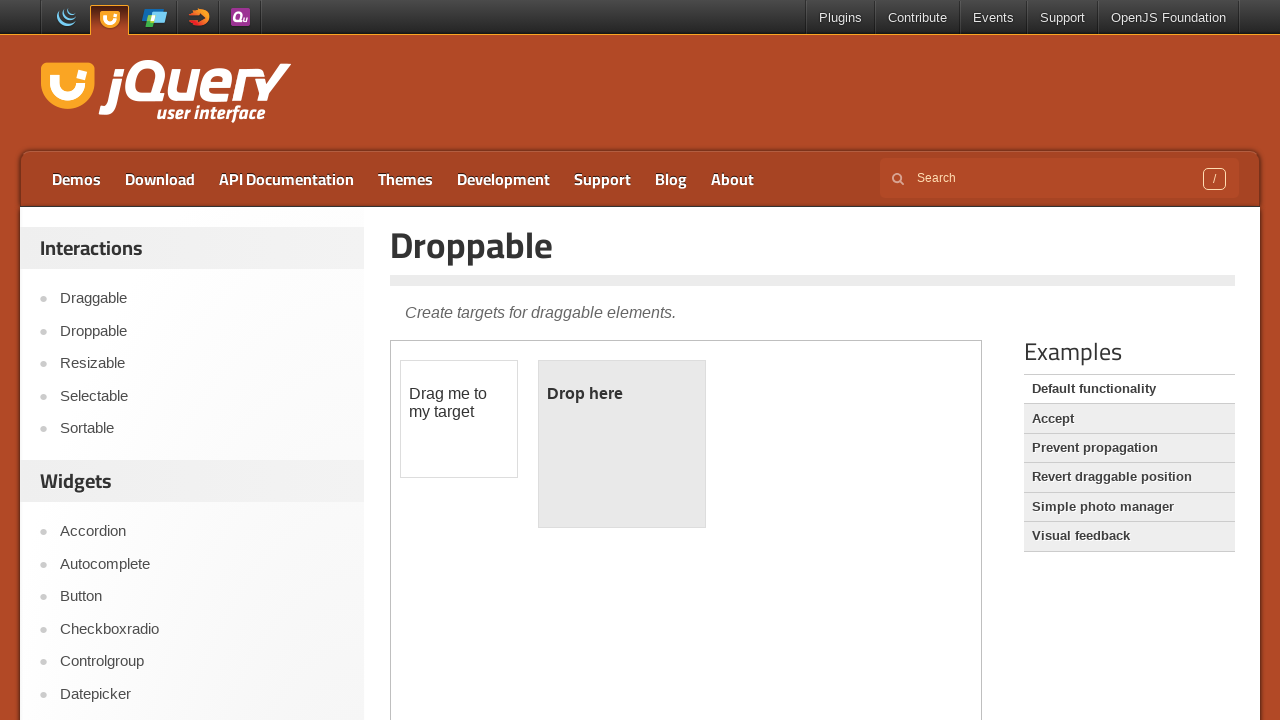

Located the iframe containing the drag and drop demo
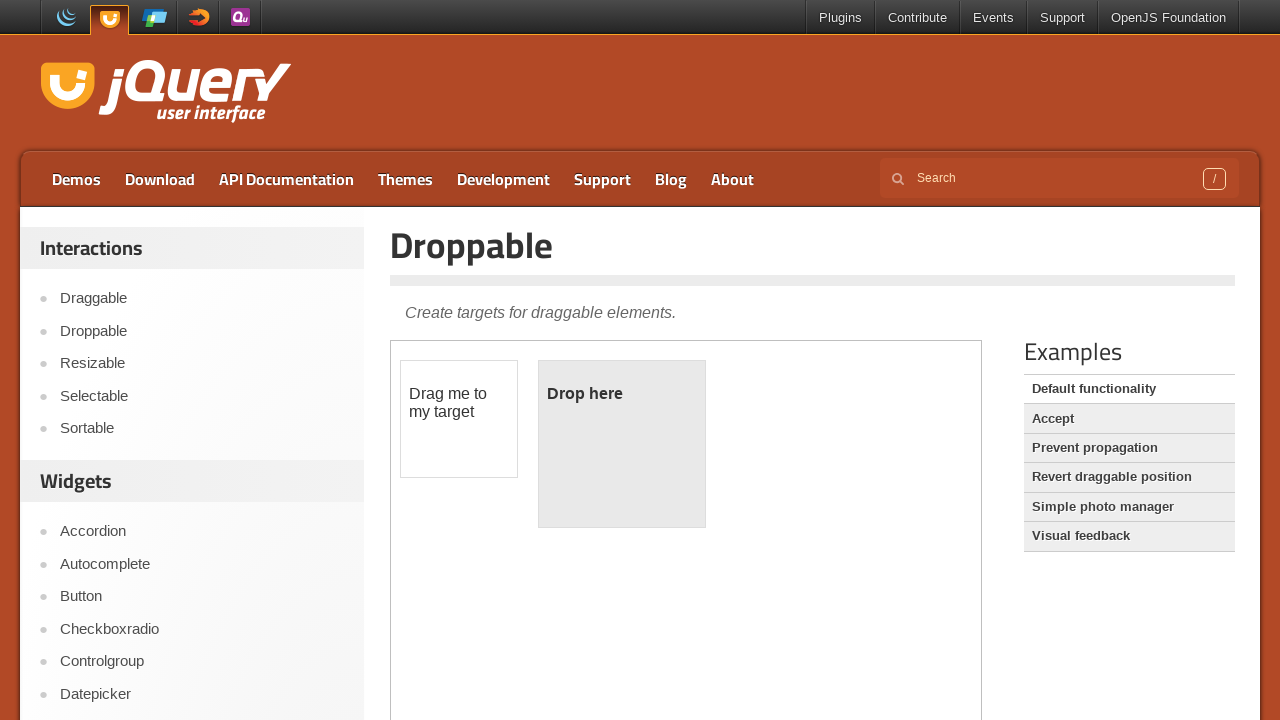

Located the draggable element within the iframe
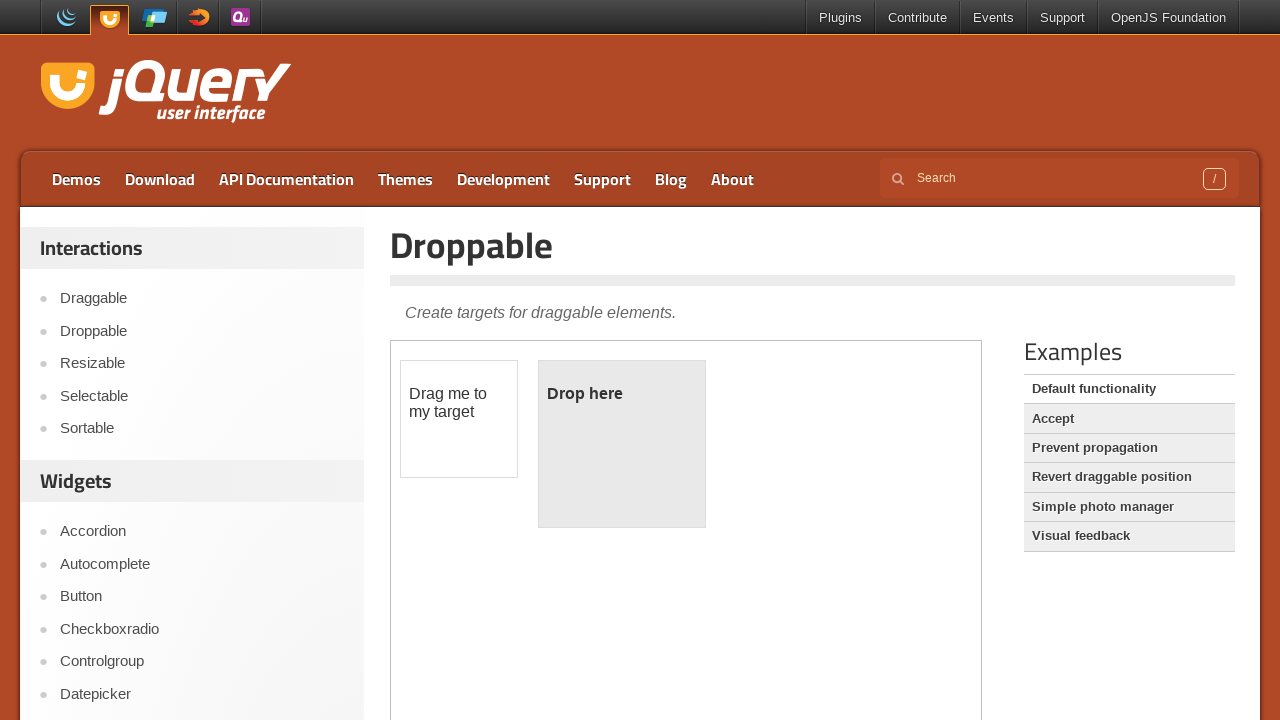

Located the droppable target element within the iframe
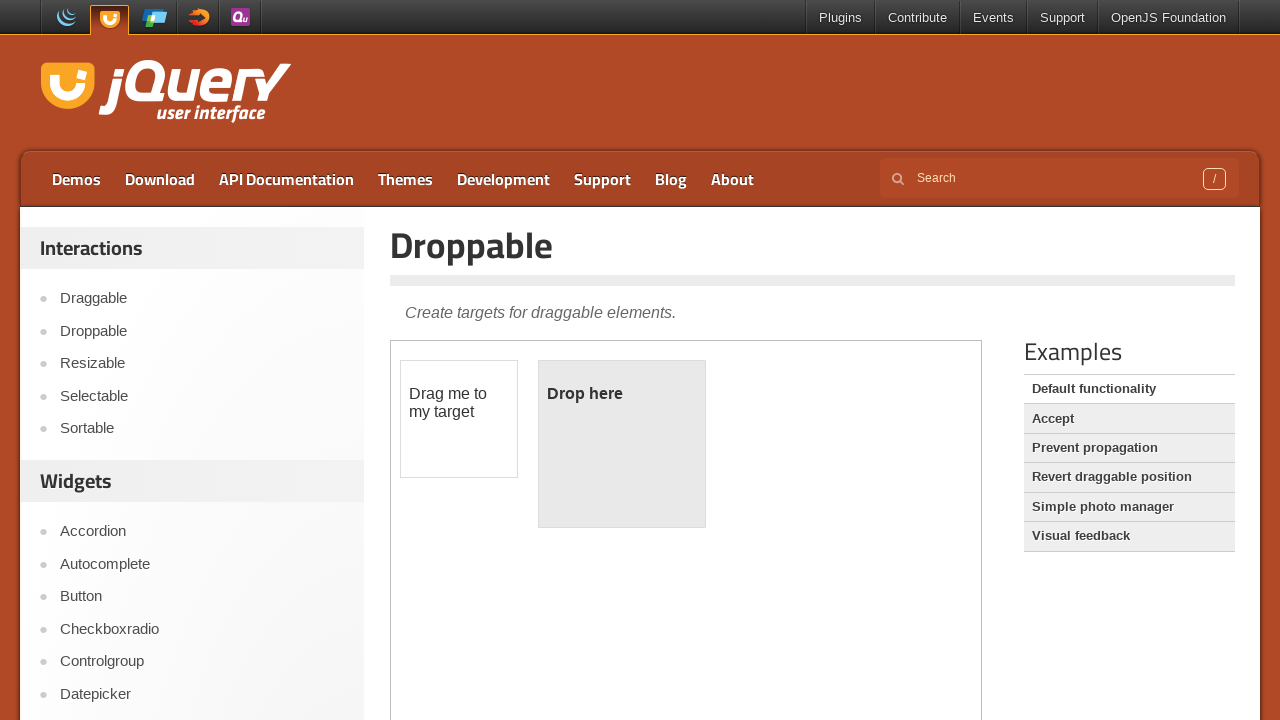

Dragged the draggable element and dropped it onto the droppable target at (622, 444)
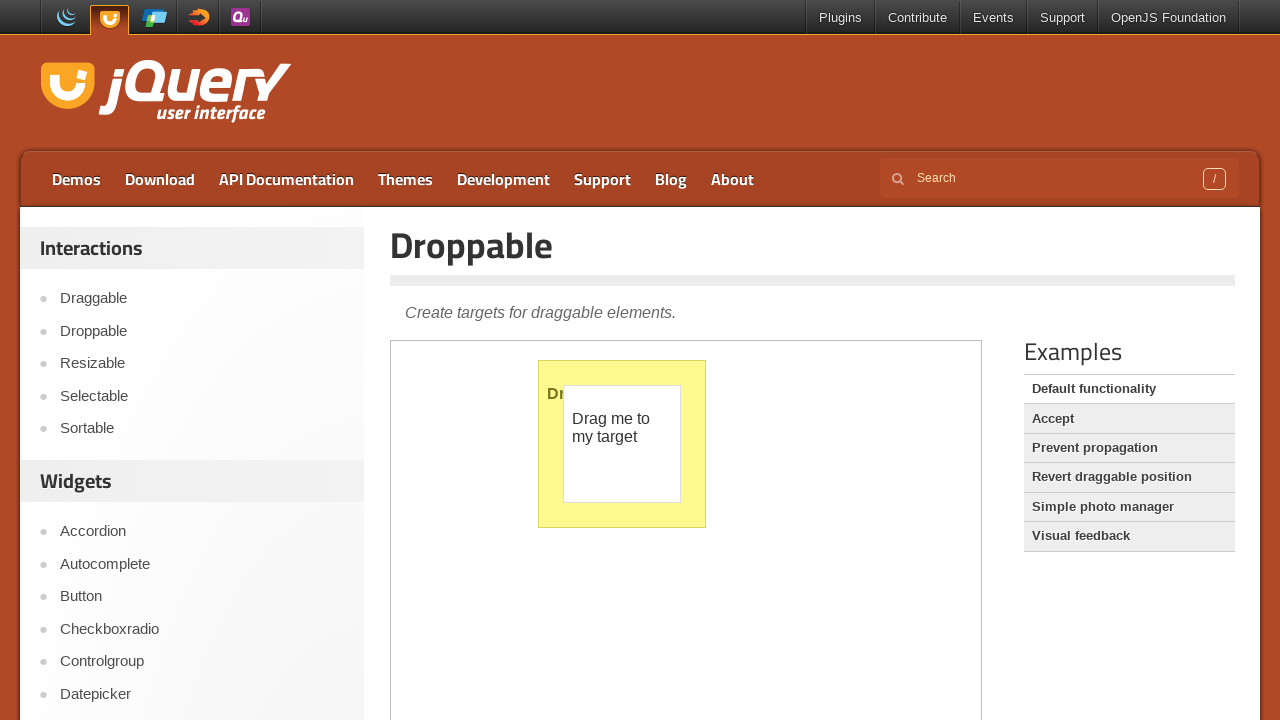

Verified that the drop was successful - droppable element now displays 'Dropped!' text
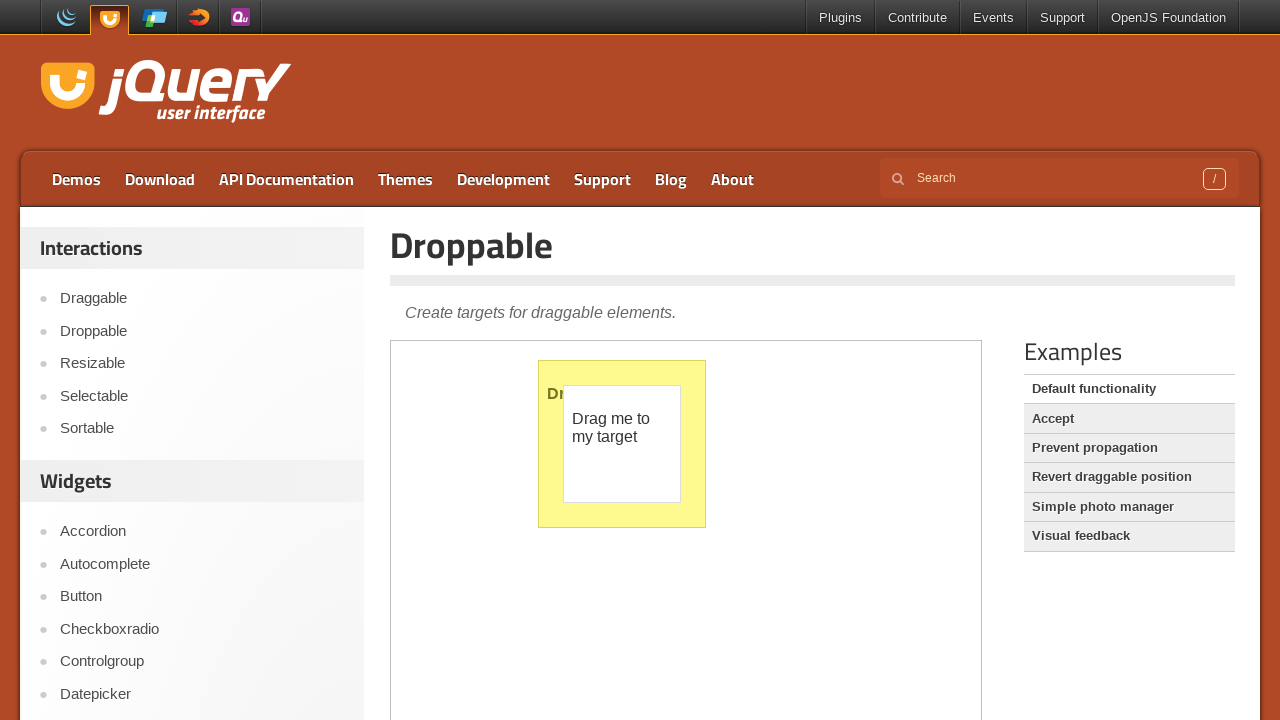

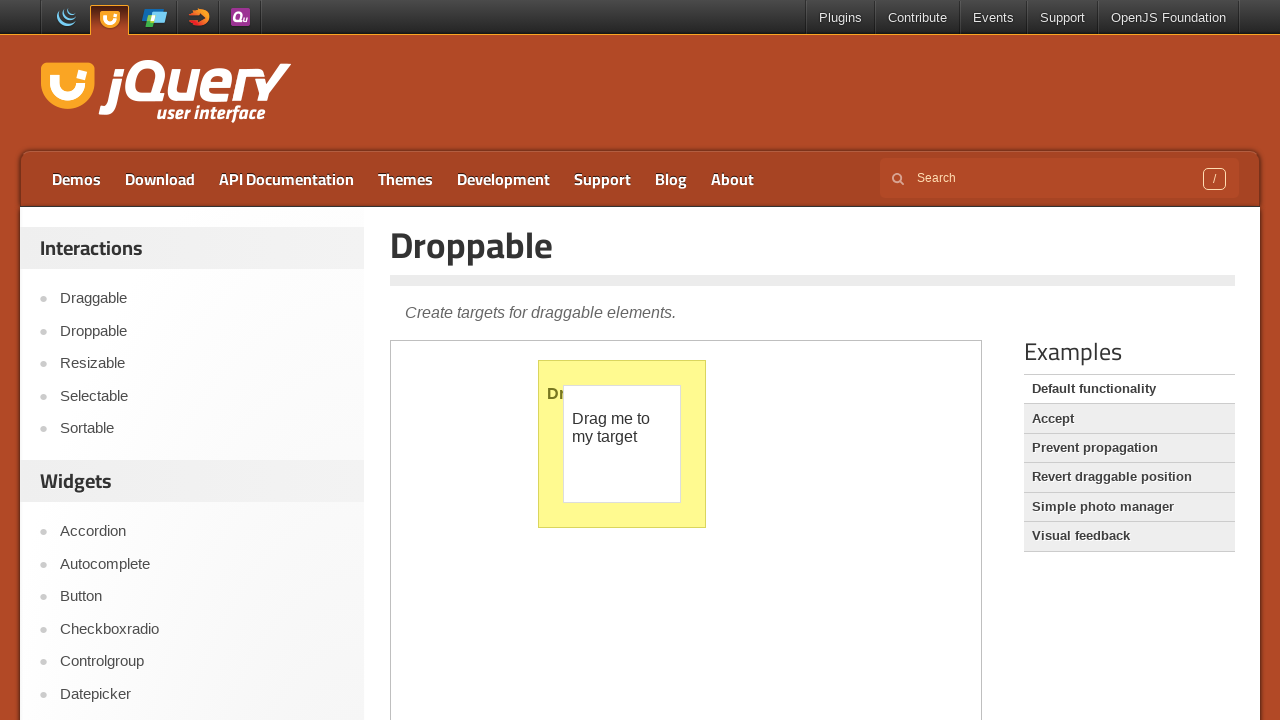